Tests window handling by clicking a link that opens a new window, switching to the new window, and verifying content

Starting URL: https://the-internet.herokuapp.com/windows

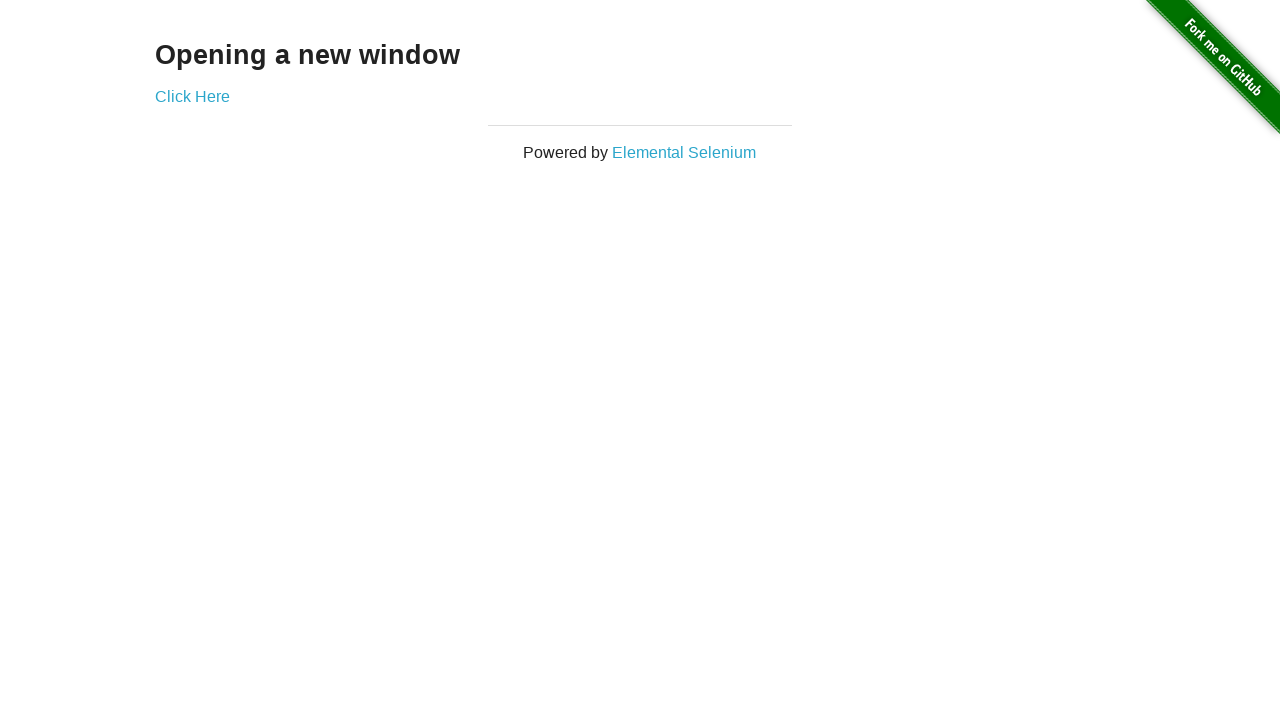

Clicked link to open new window at (192, 96) on xpath=//a[normalize-space()='Click Here']
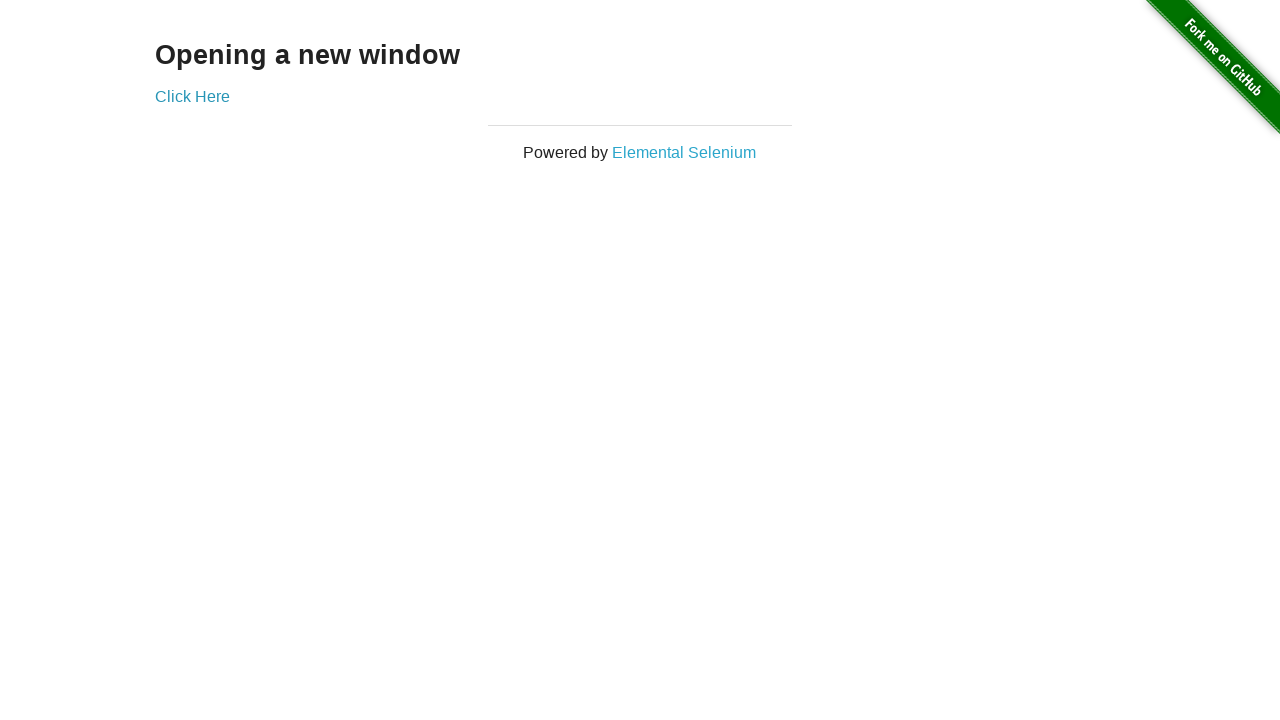

Captured new window/page object
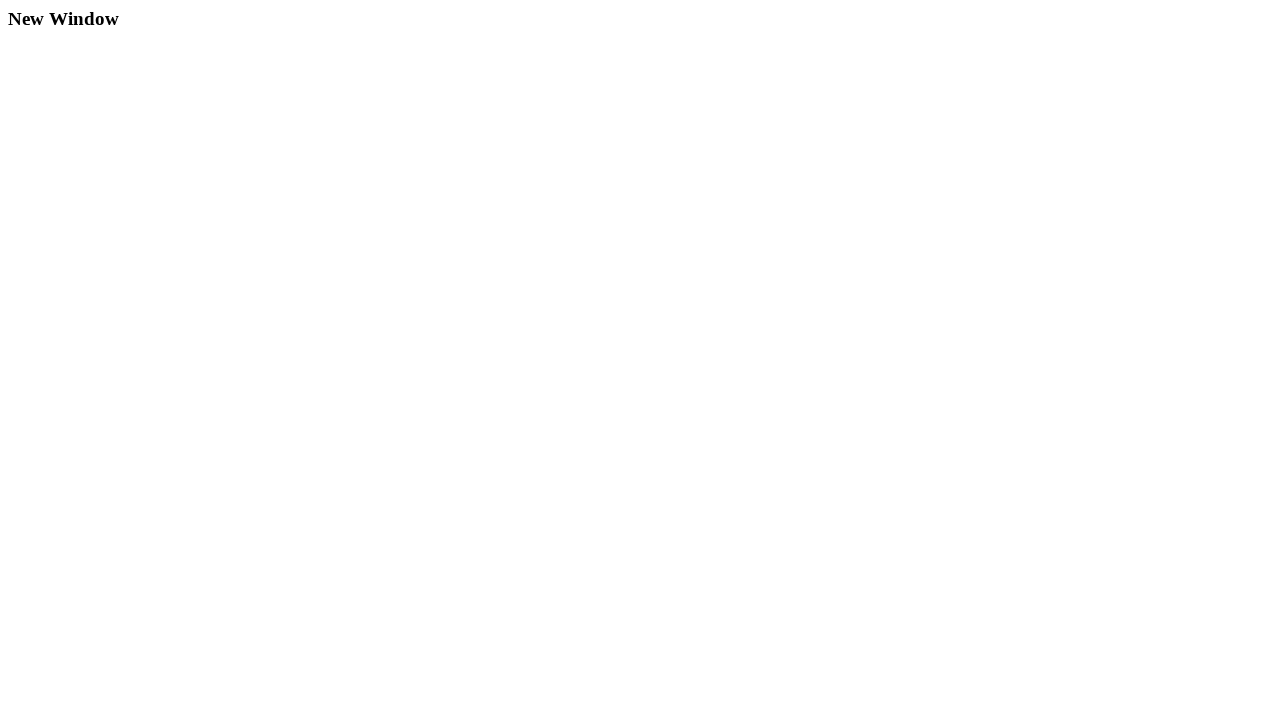

New window finished loading
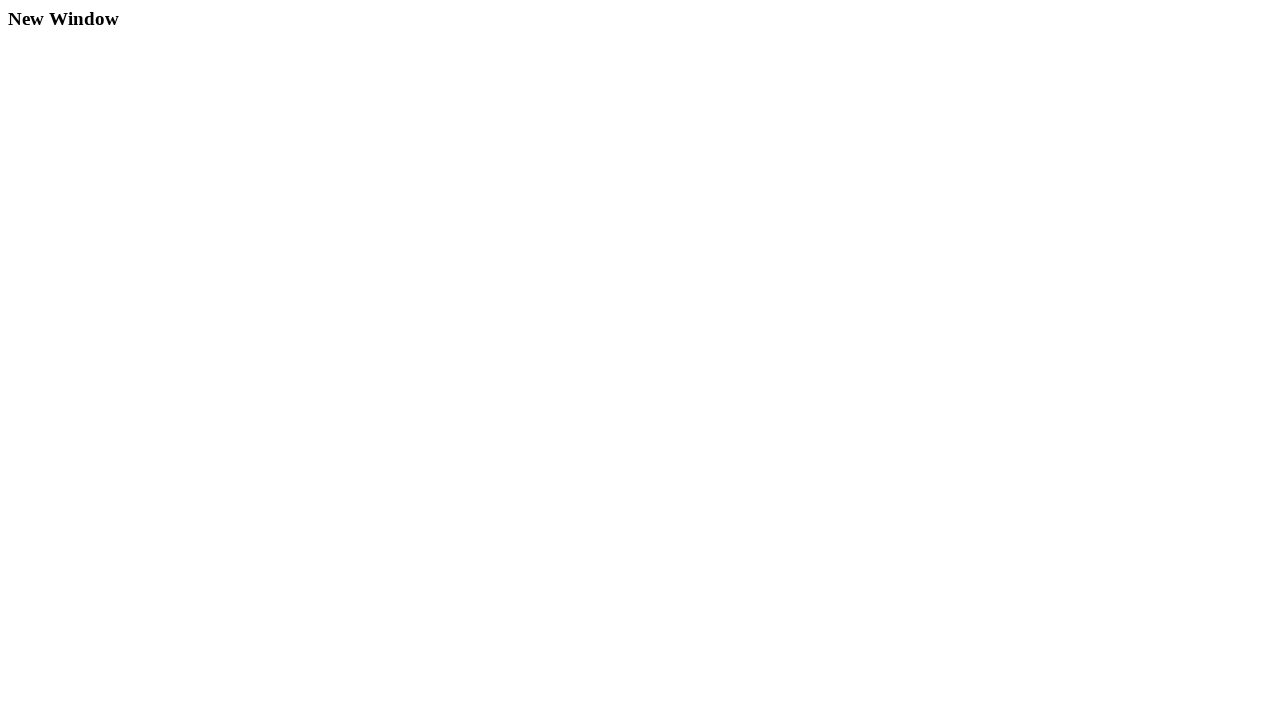

Verified 'New Window' heading is present in new window
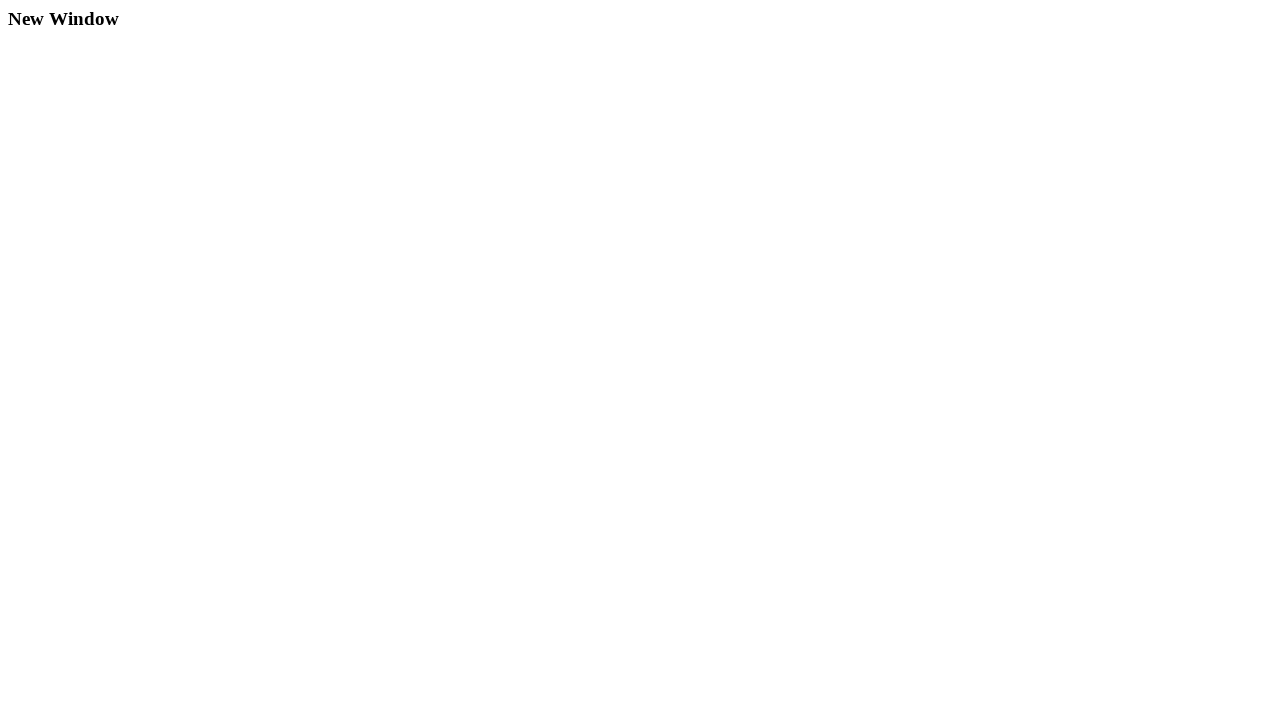

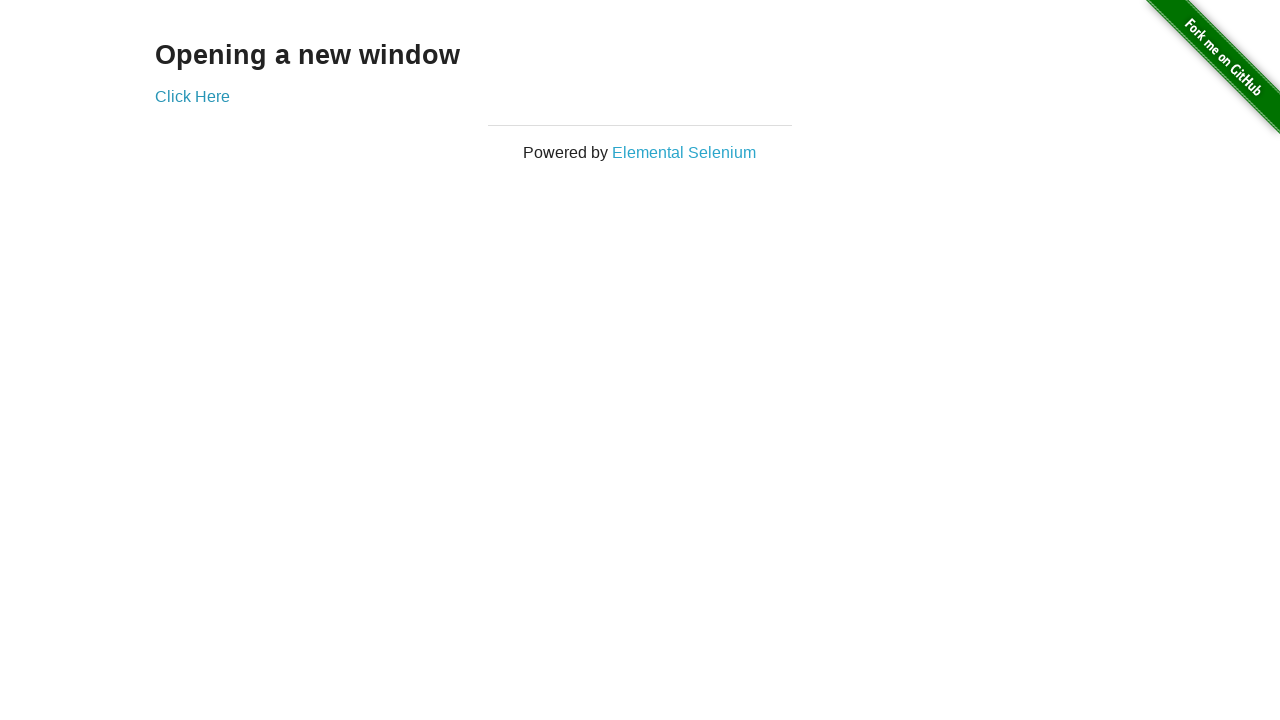